Tests text input functionality by entering text in an input field, clicking a button, and verifying the button text updates to match the input value.

Starting URL: http://uitestingplayground.com/textinput

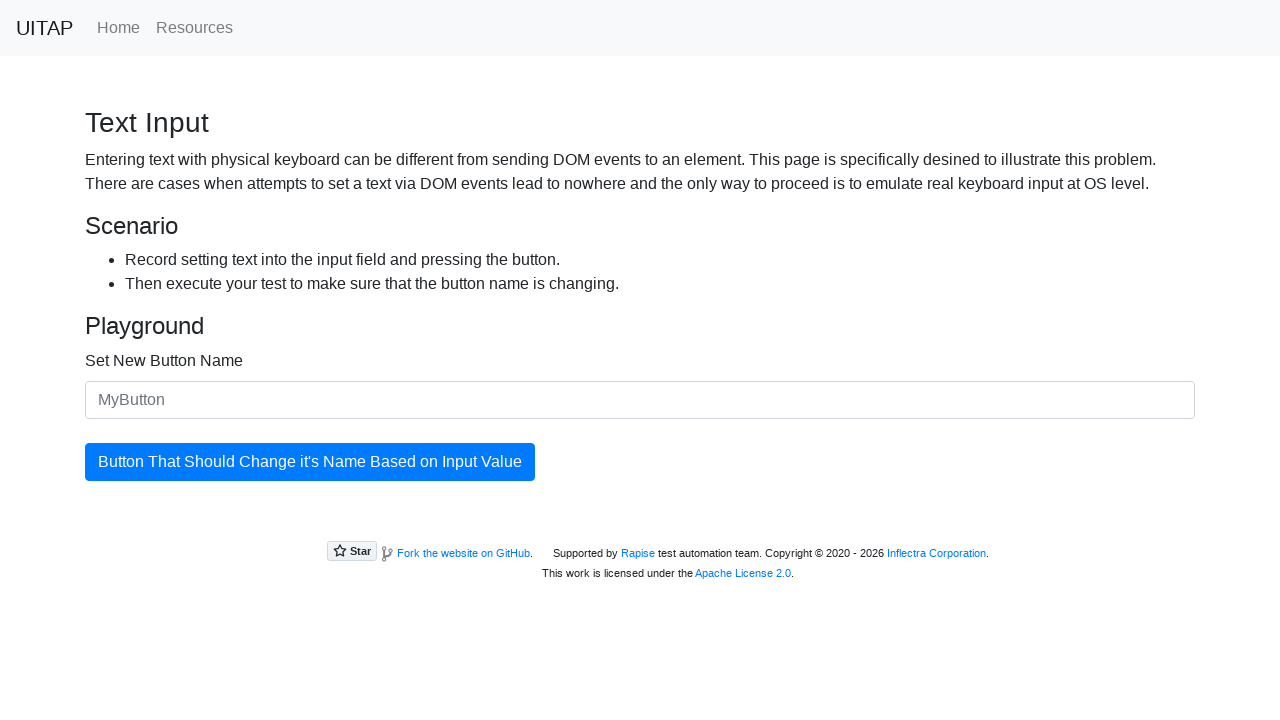

Navigated to text input test page
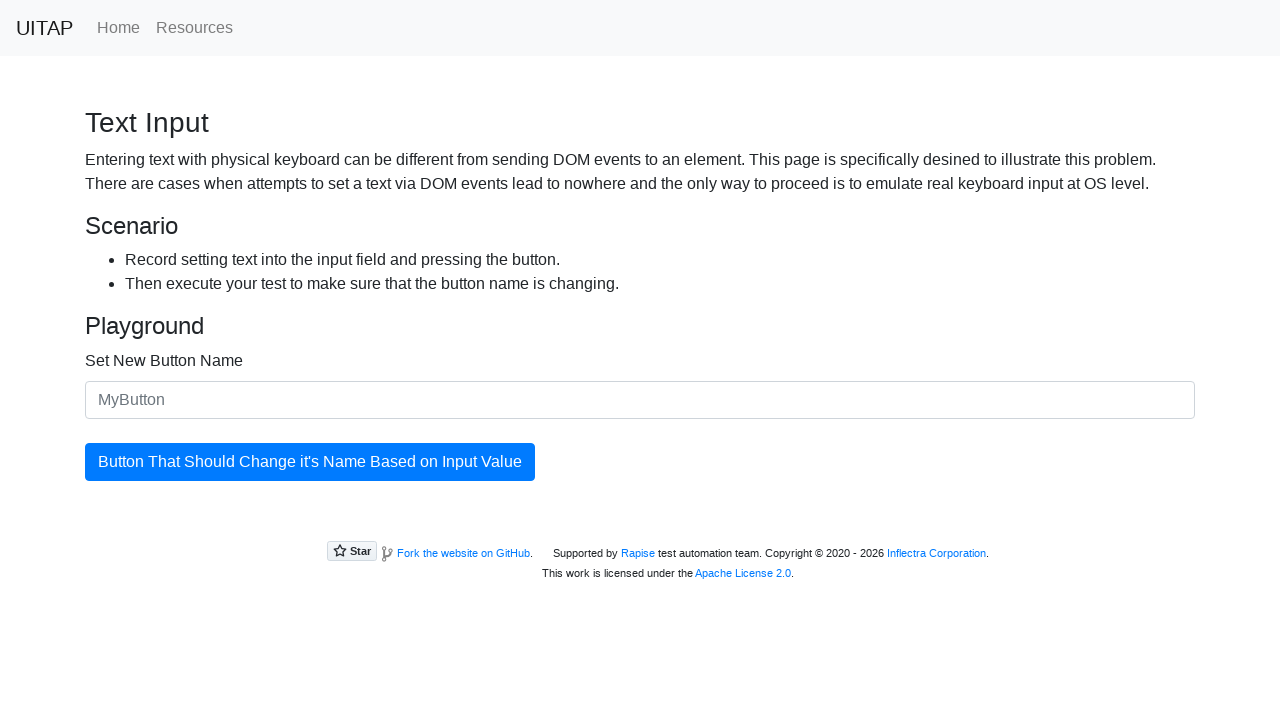

Entered 'SkyPro' in the button name input field on #newButtonName
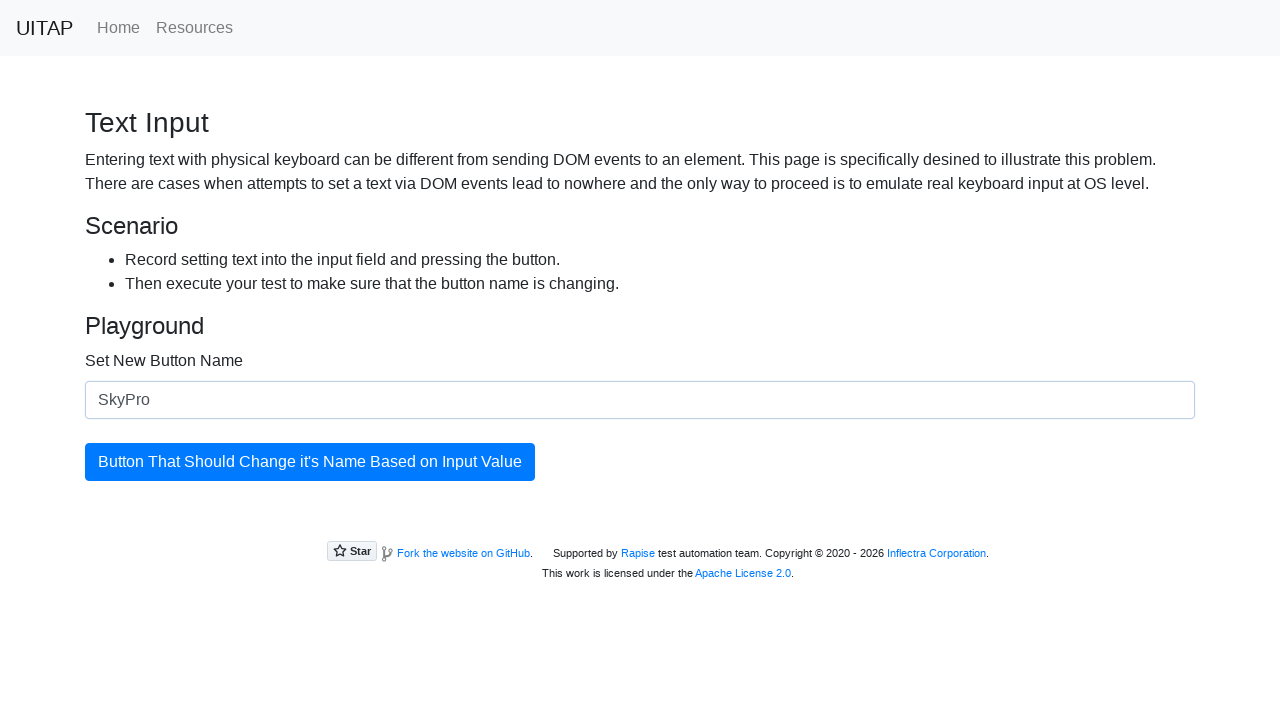

Clicked the button to update its text at (310, 462) on #updatingButton
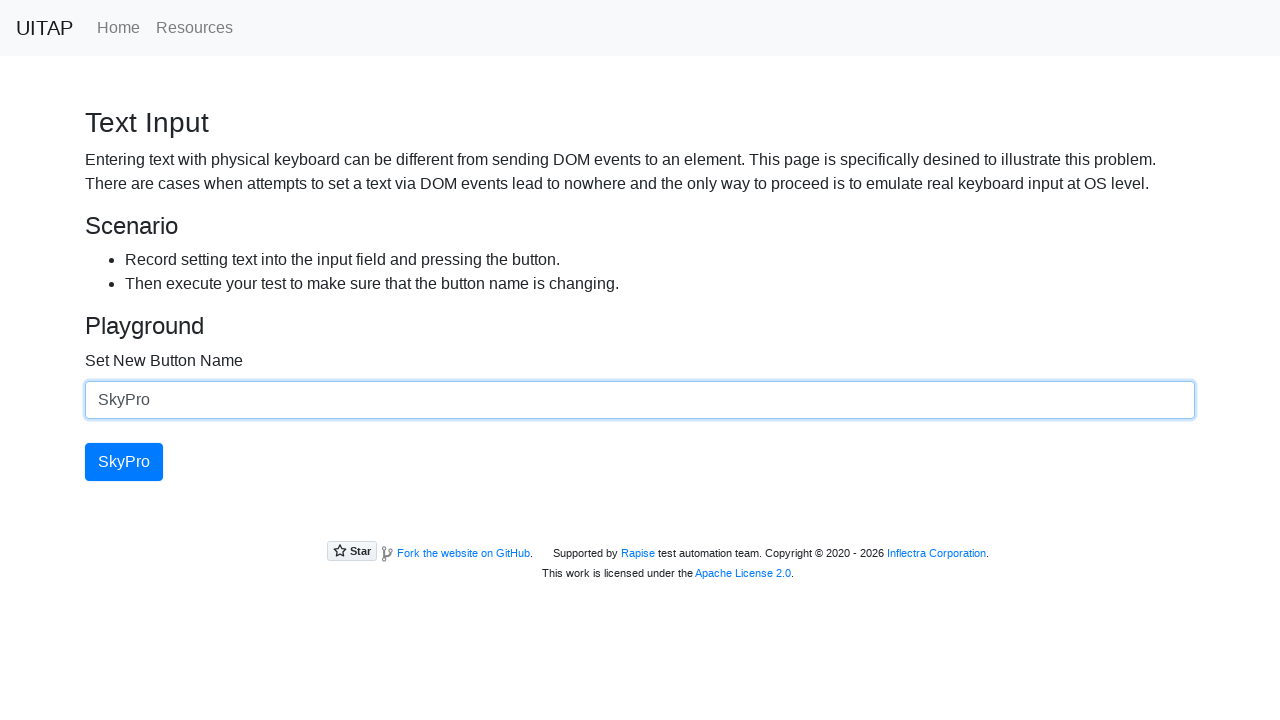

Button text successfully updated to 'SkyPro'
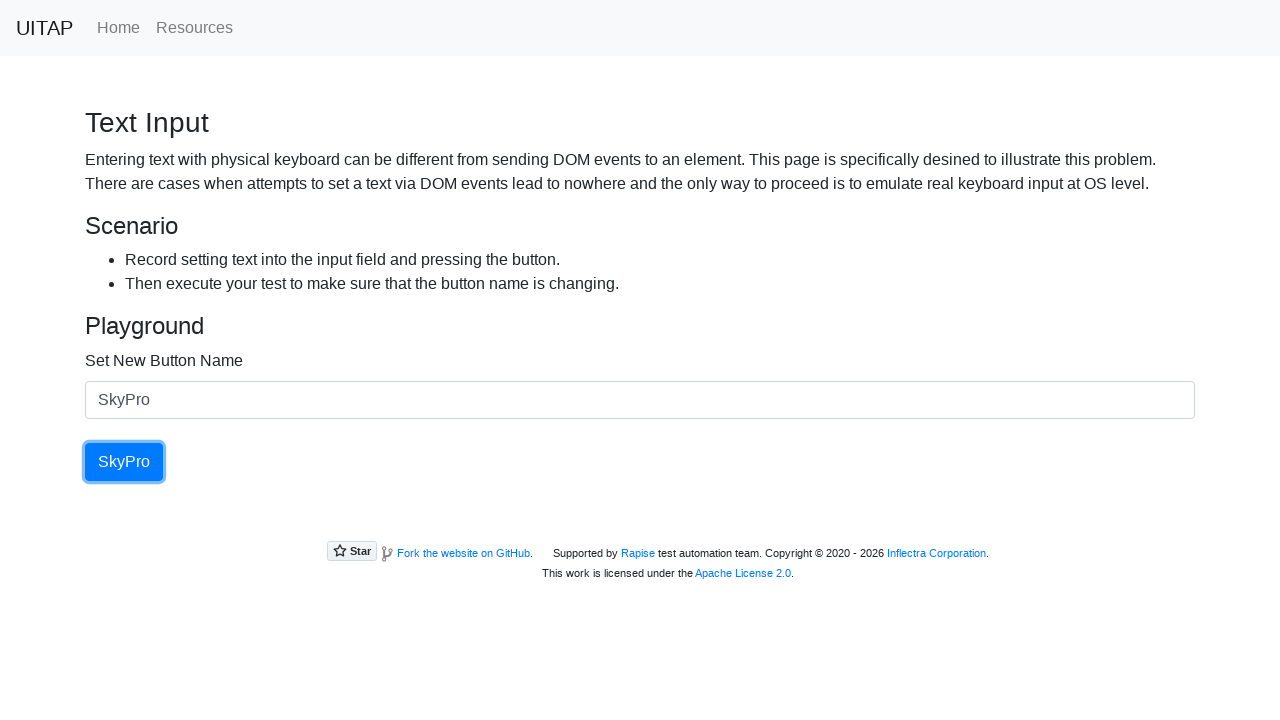

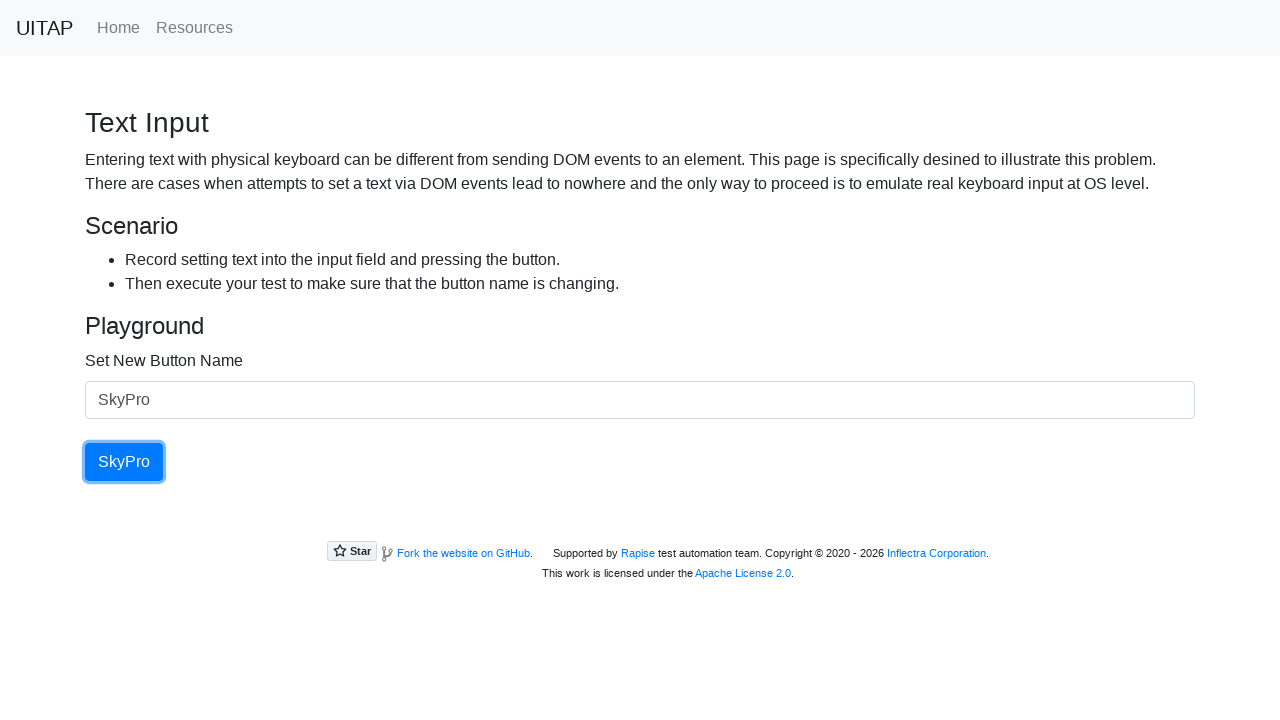